Tests the search functionality on Dev.to by entering a search term and verifying that the top result contains the searched phrase.

Starting URL: https://dev.to

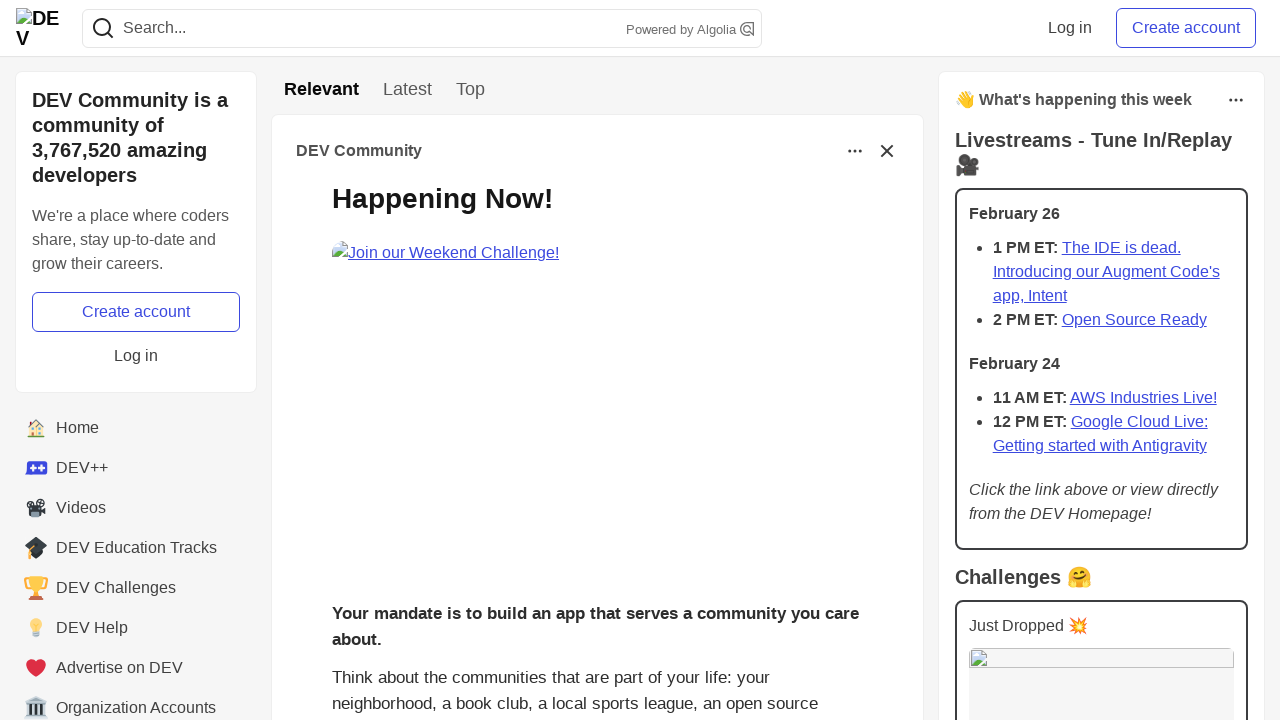

Filled search bar with 'javascript' on input[name='q']
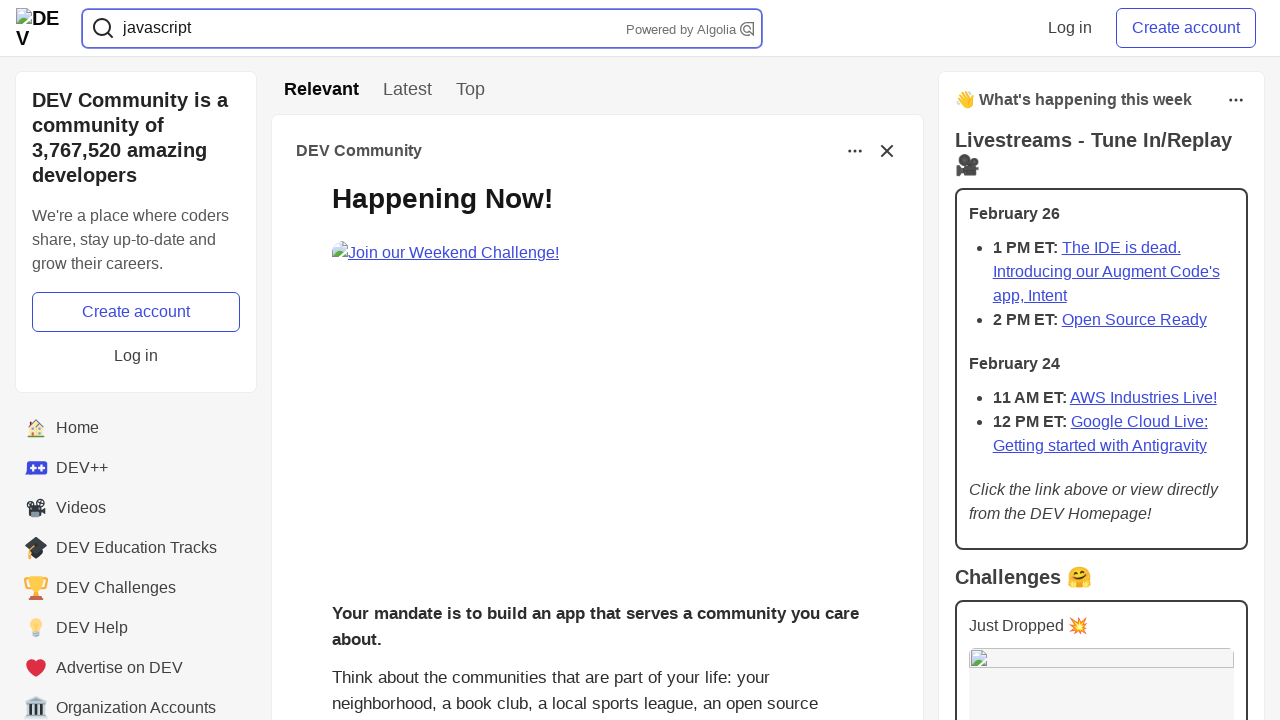

Pressed Enter to submit search on input[name='q']
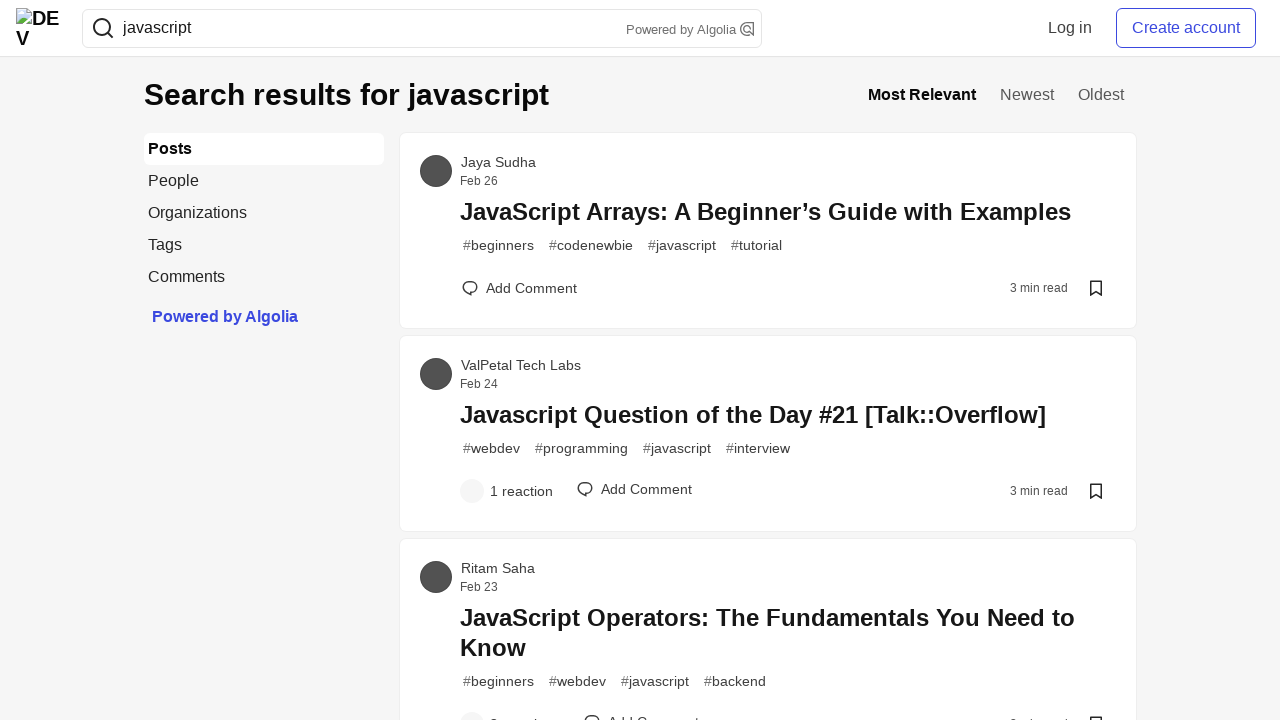

Search results page loaded with URL containing 'q=javascript'
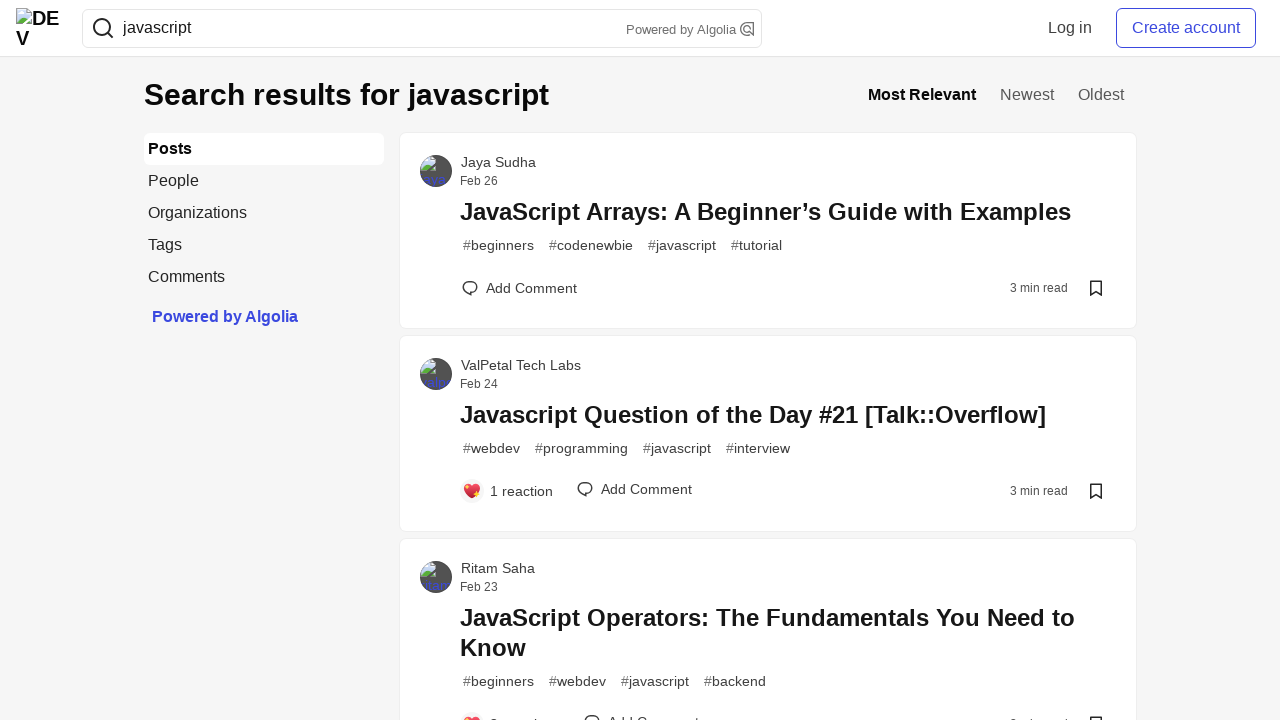

Search results appeared on page
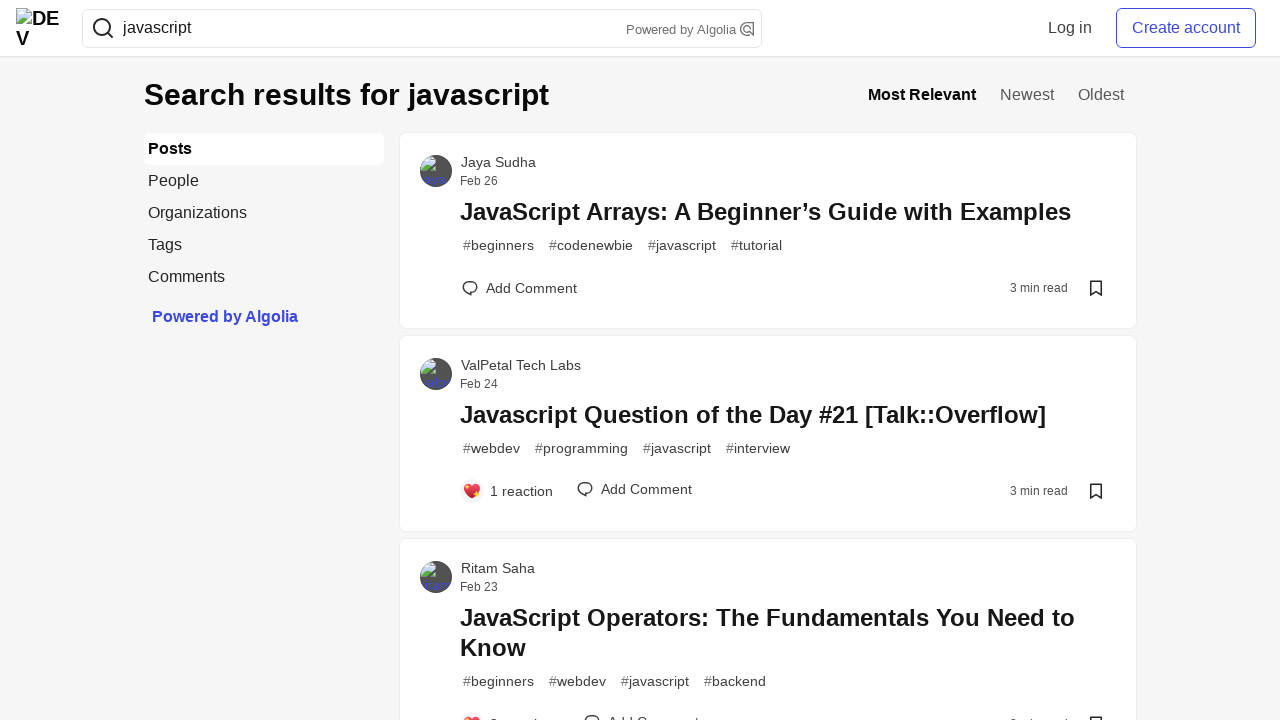

Verified top result contains 'javascript': 
                
                  JavaScript Arrays: A Beginner’s Guide with Examples
                
              
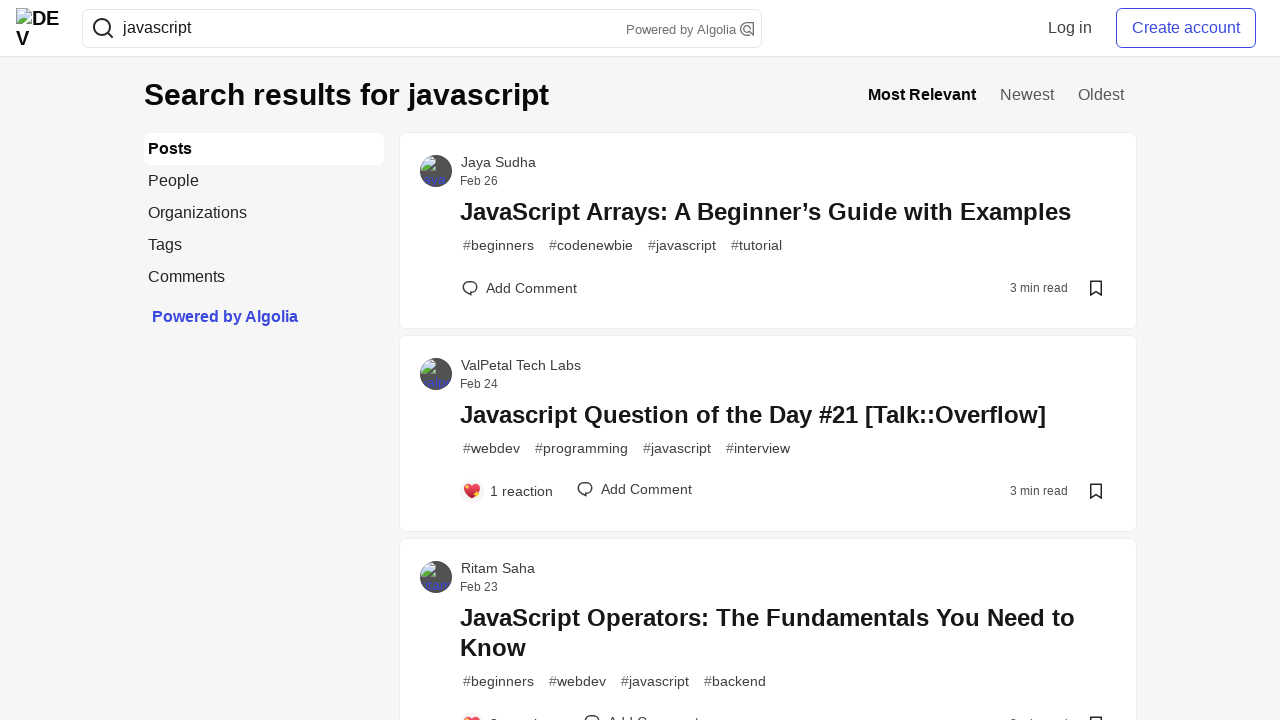

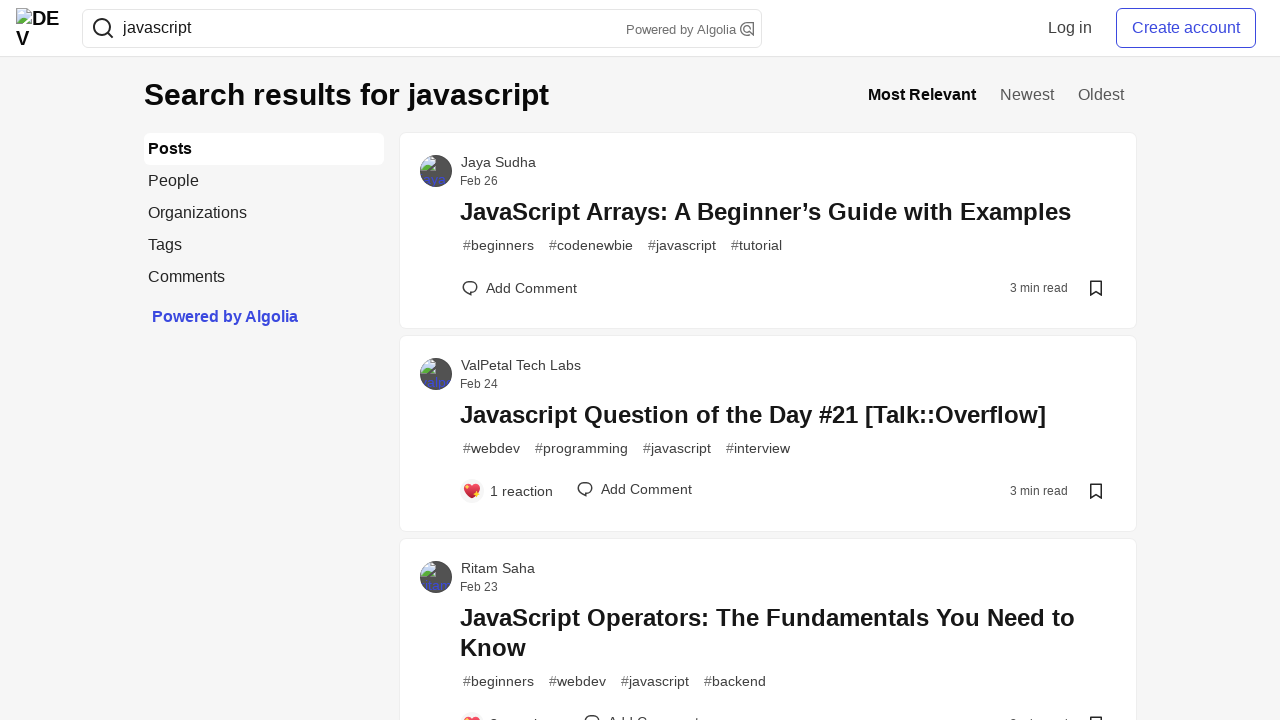